Tests drag and drop functionality by dragging element from column A to column B on a demo page

Starting URL: https://the-internet.herokuapp.com/drag_and_drop

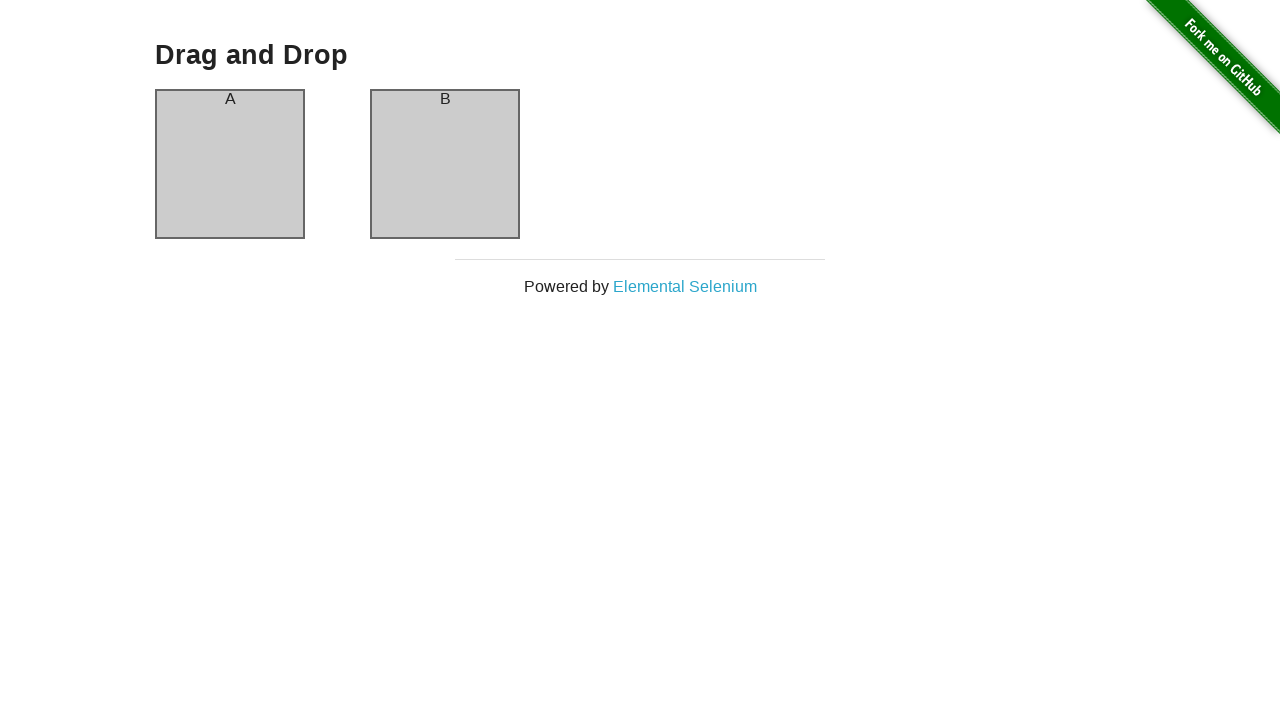

Located source element in column A
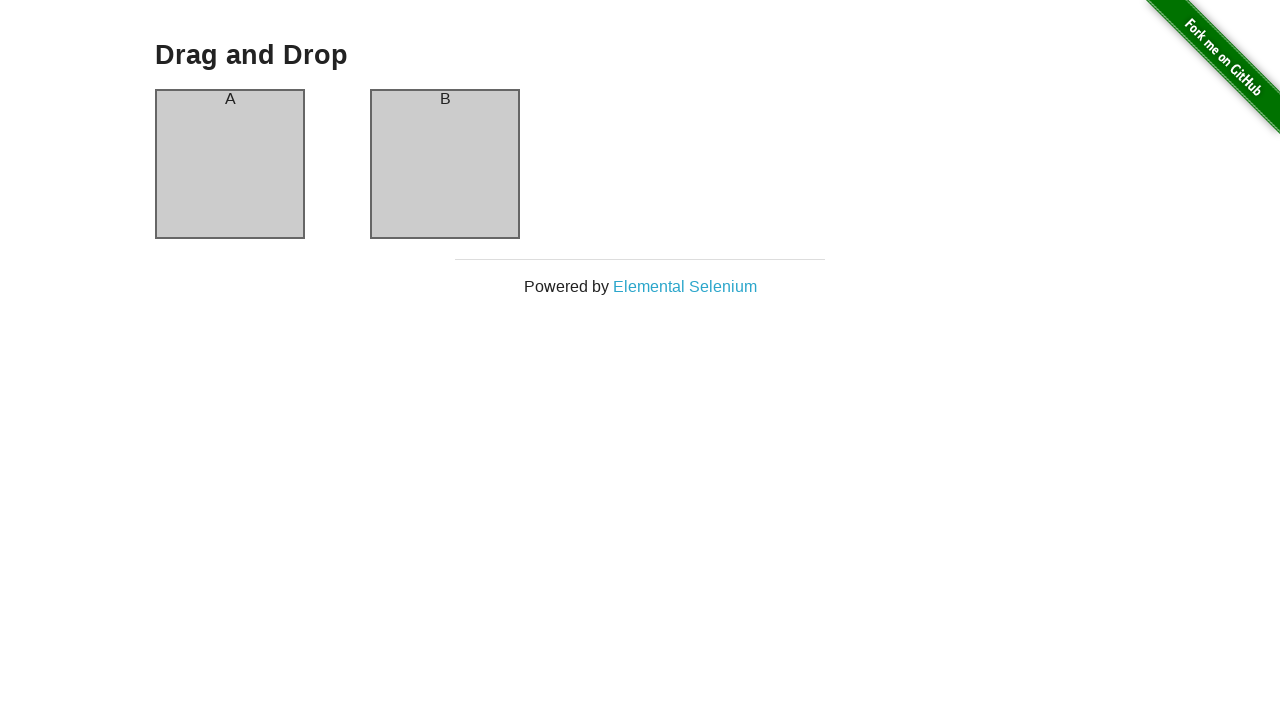

Located destination element in column B
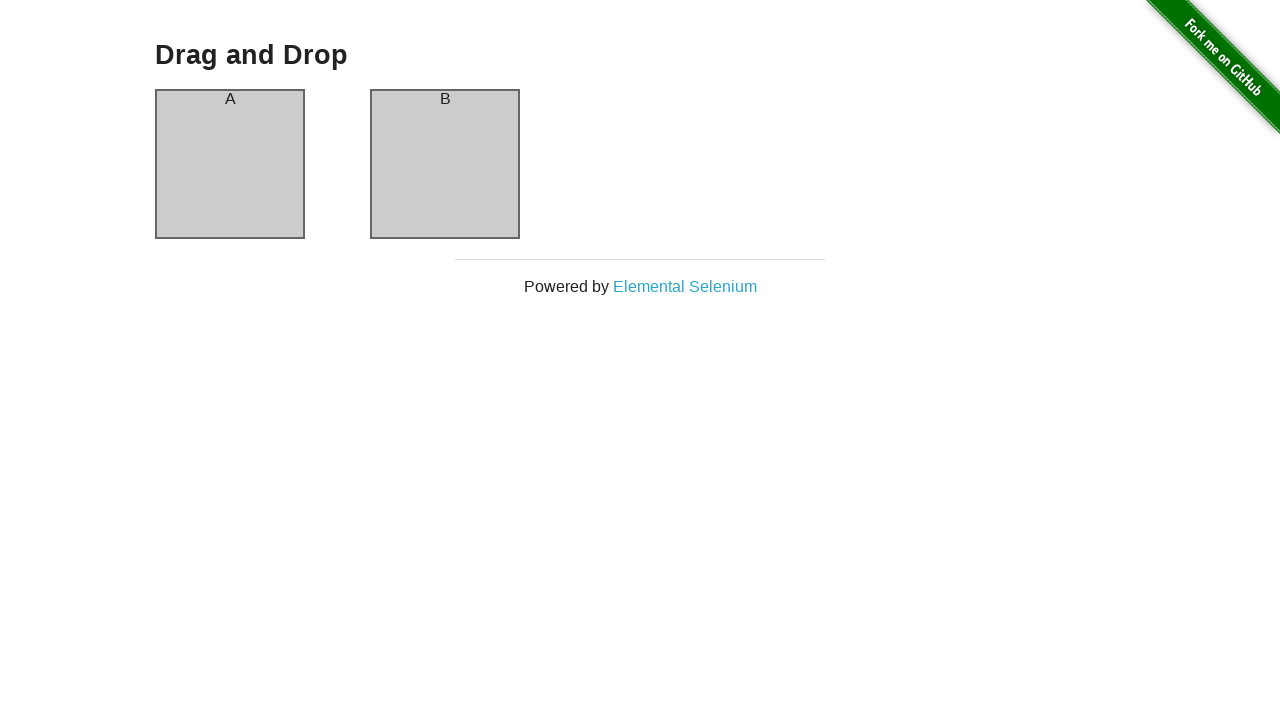

Dragged element from column A to column B at (445, 164)
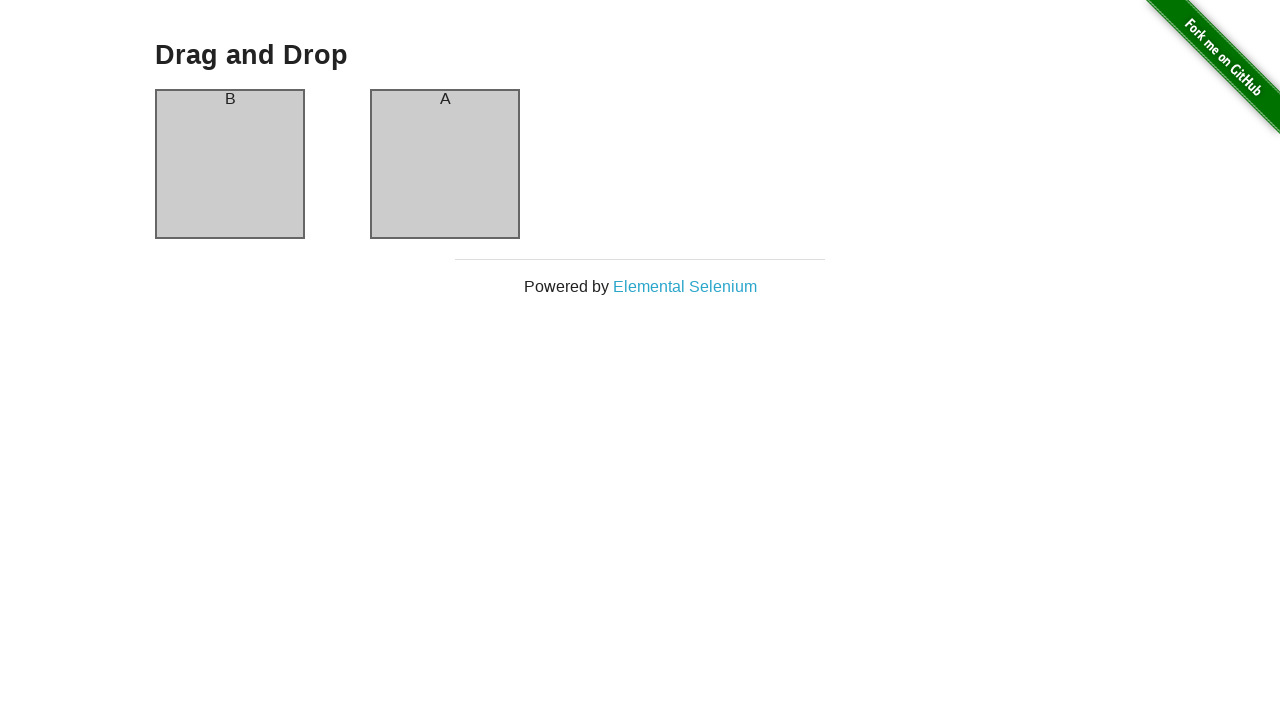

Waited 1 second for drag and drop animation to complete
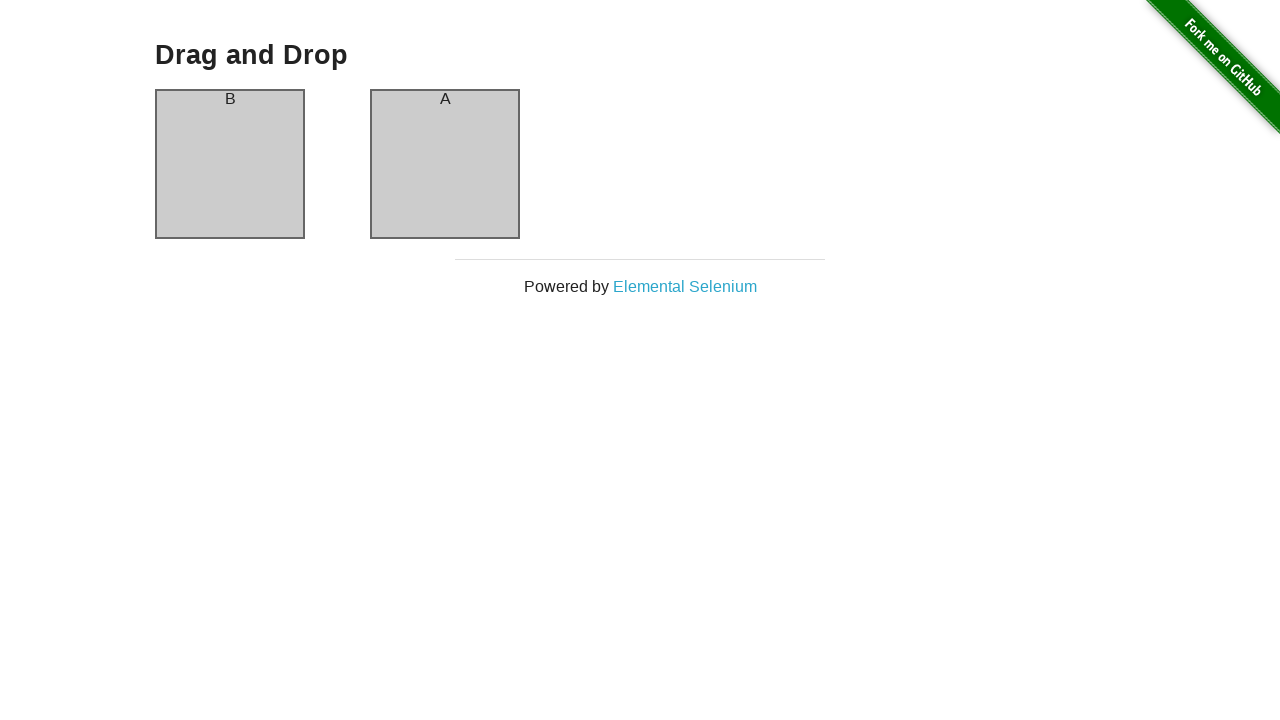

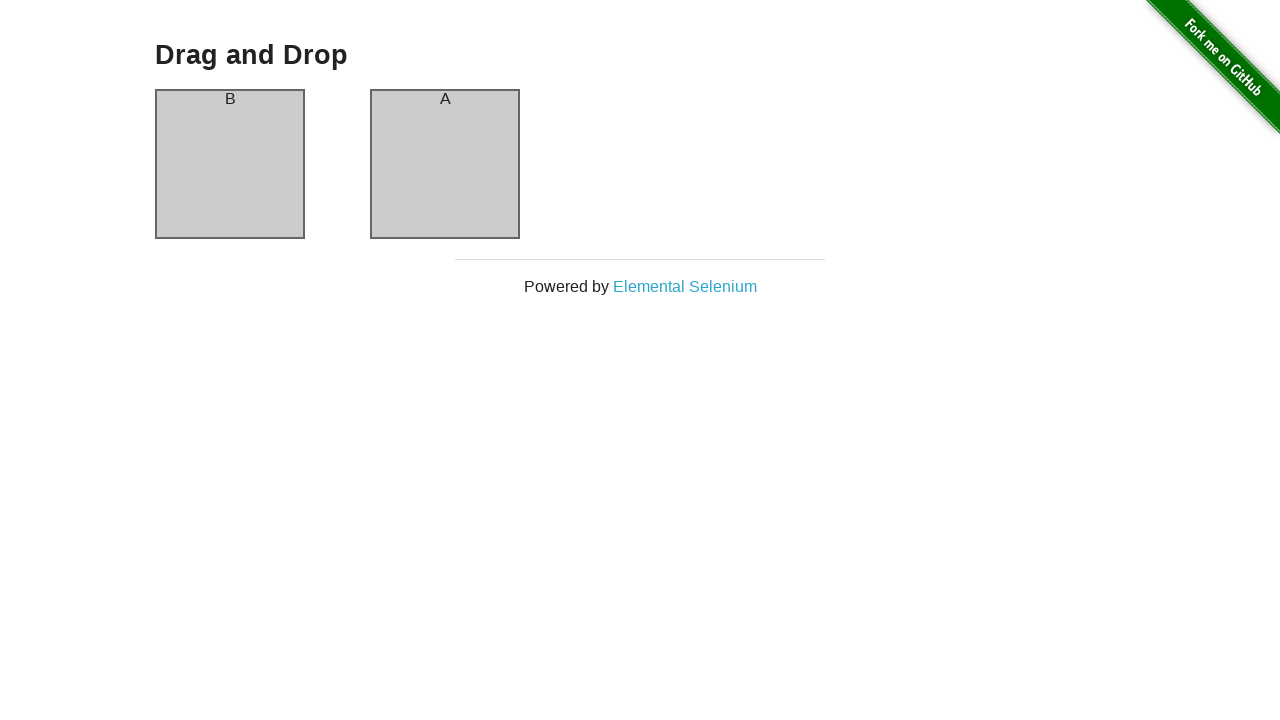